Tests a verification flow by clicking a verify button and asserting that a success message appears on the page.

Starting URL: http://suninjuly.github.io/wait1.html

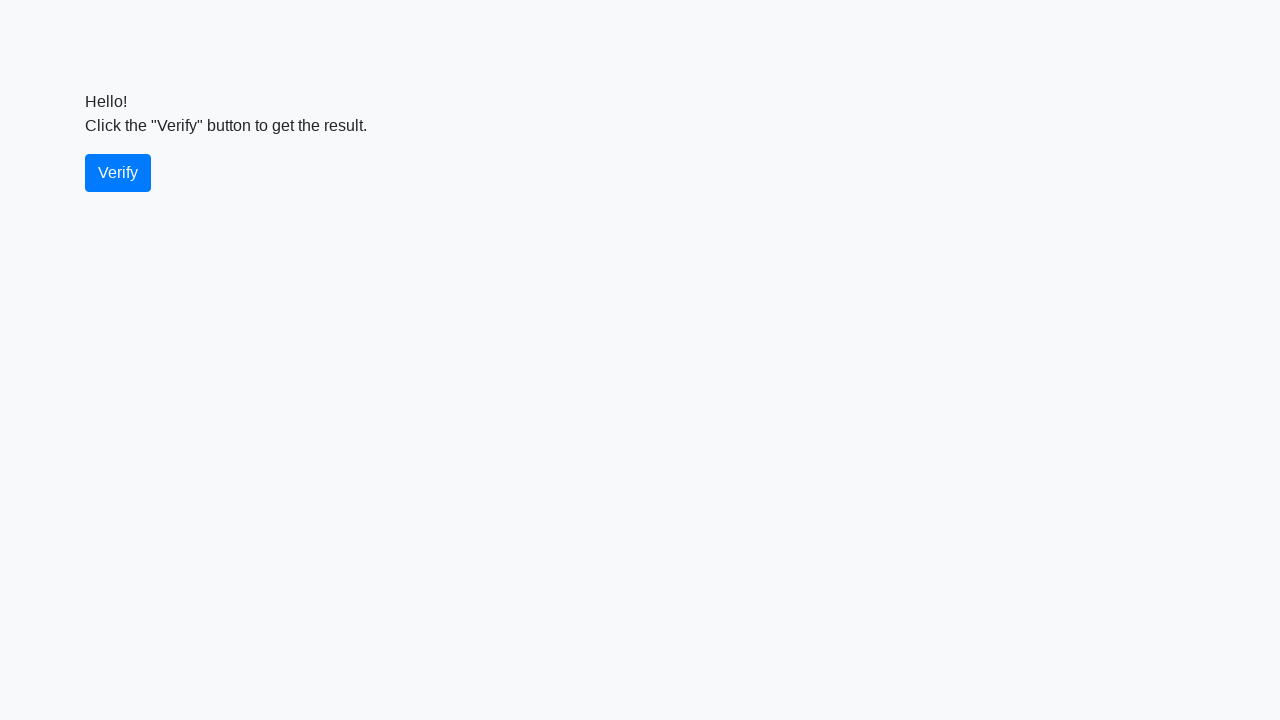

Navigated to verification test page
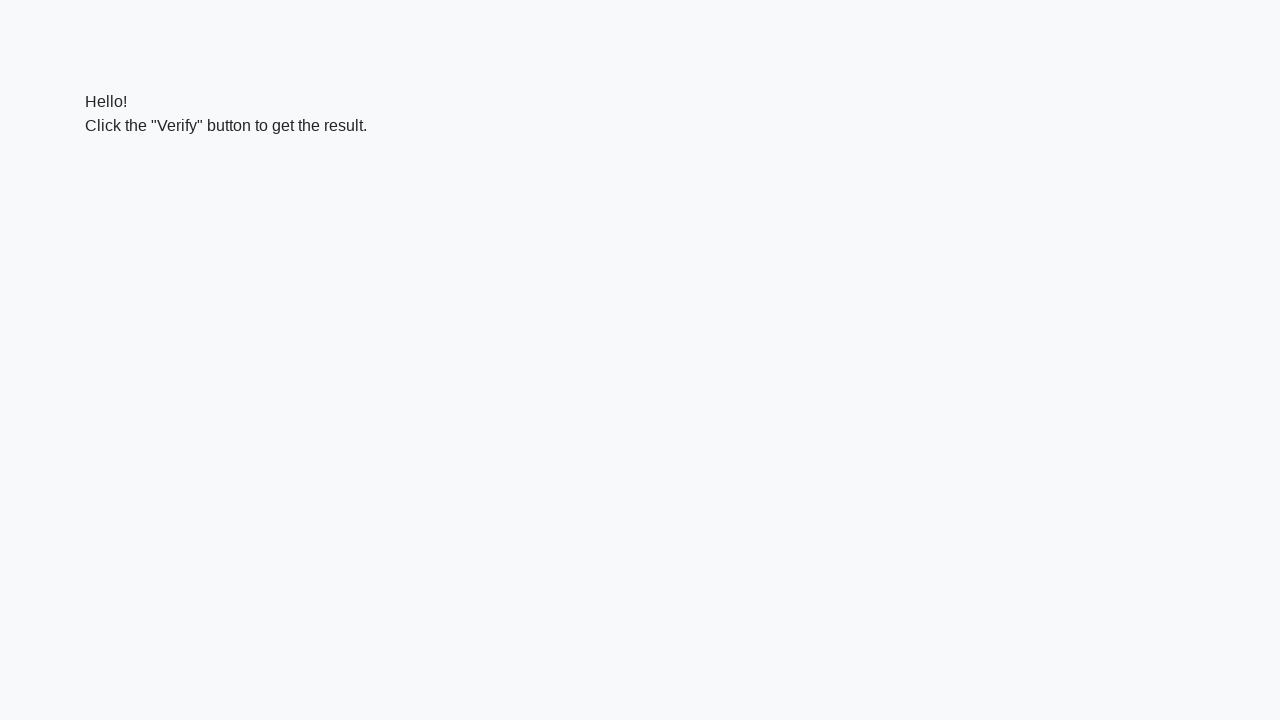

Clicked the verify button at (118, 173) on #verify
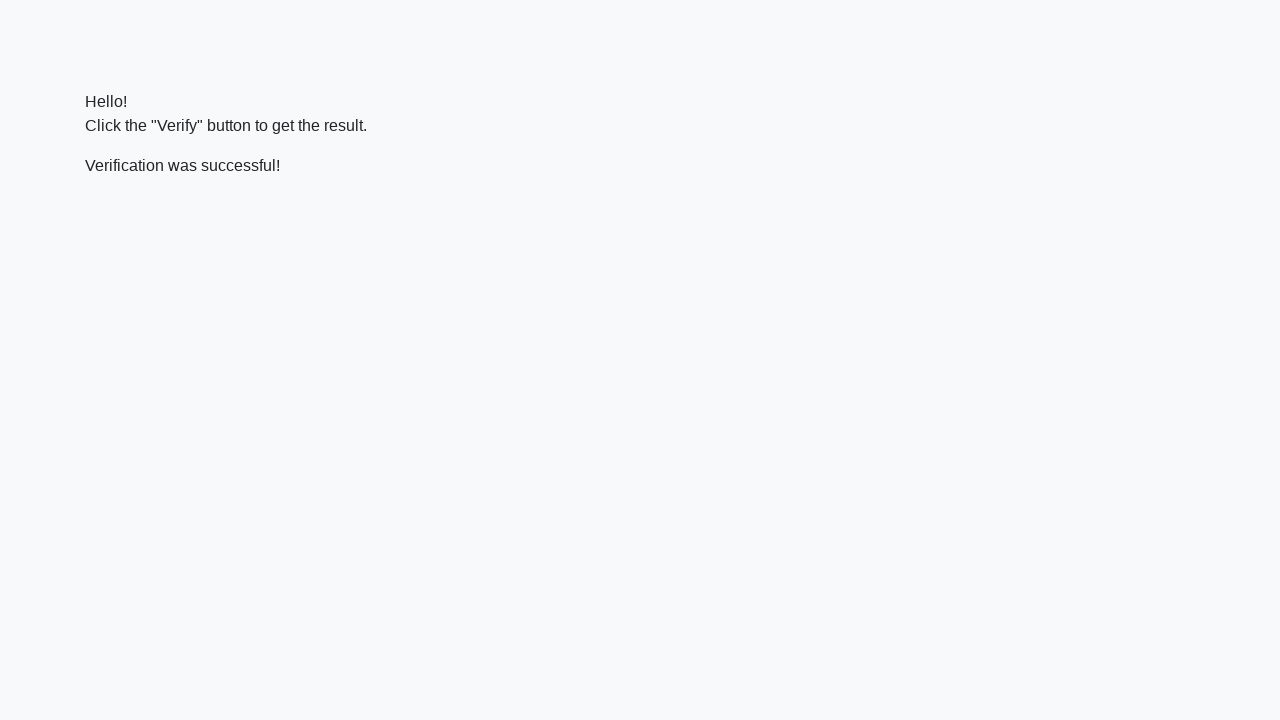

Success message appeared on the page
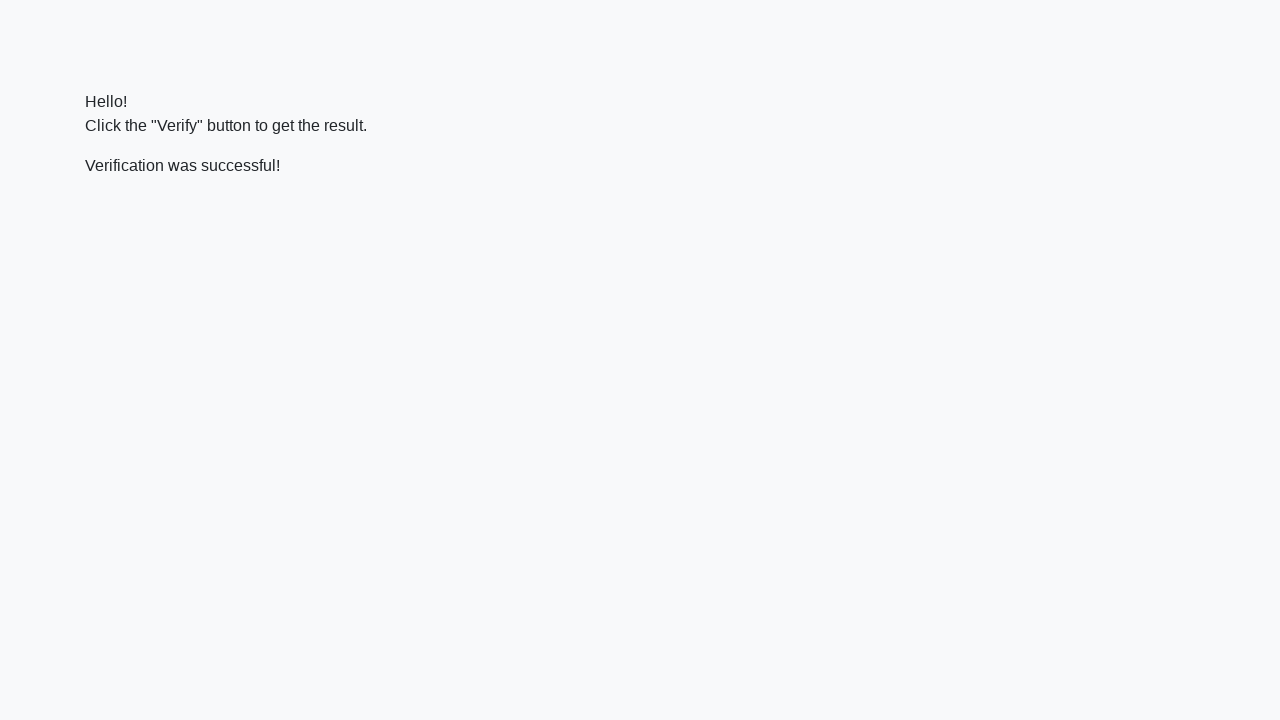

Verified that success message contains 'successful' text
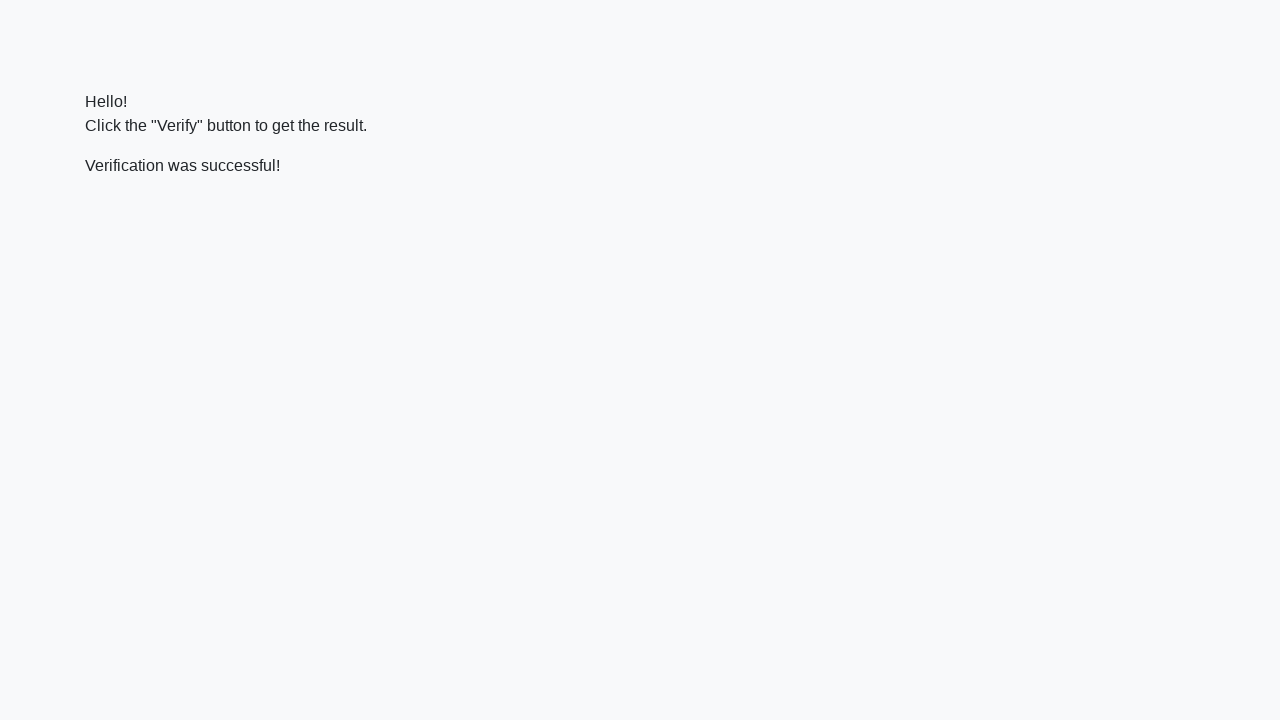

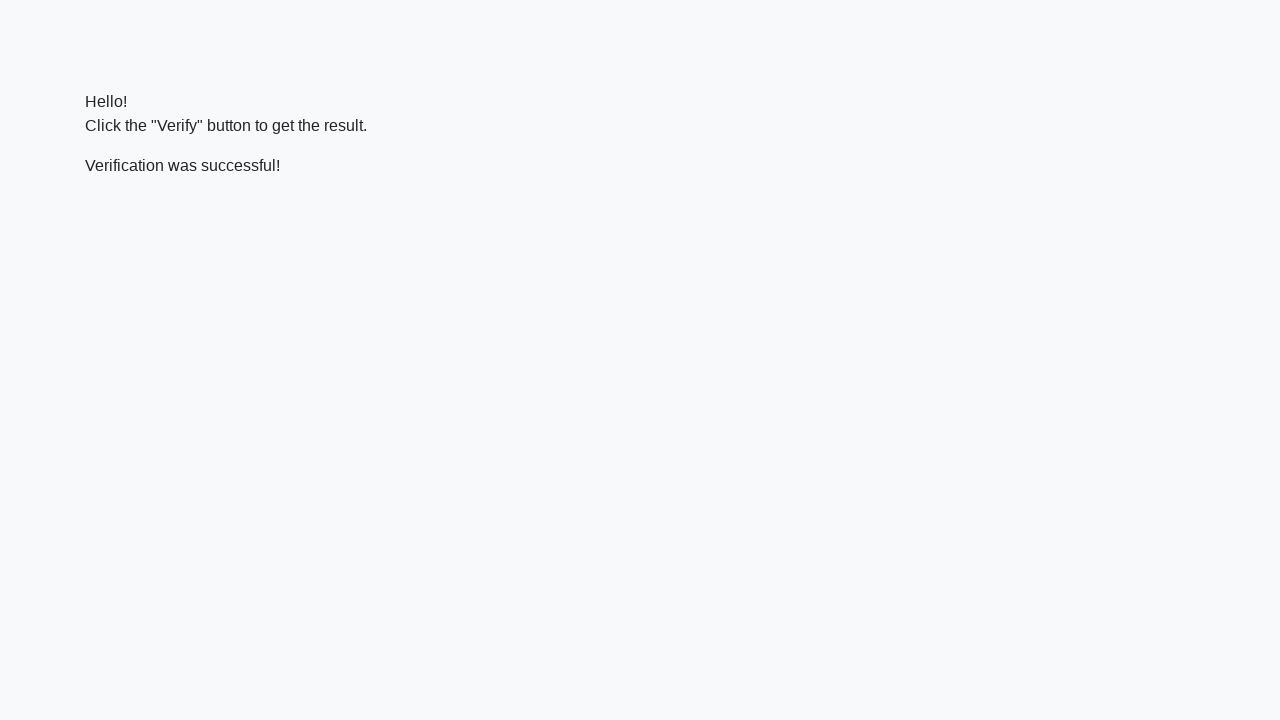